Tests that clicking on an article's timestamp redirects to the comment section of that article on Hacker News

Starting URL: https://news.ycombinator.com/newest

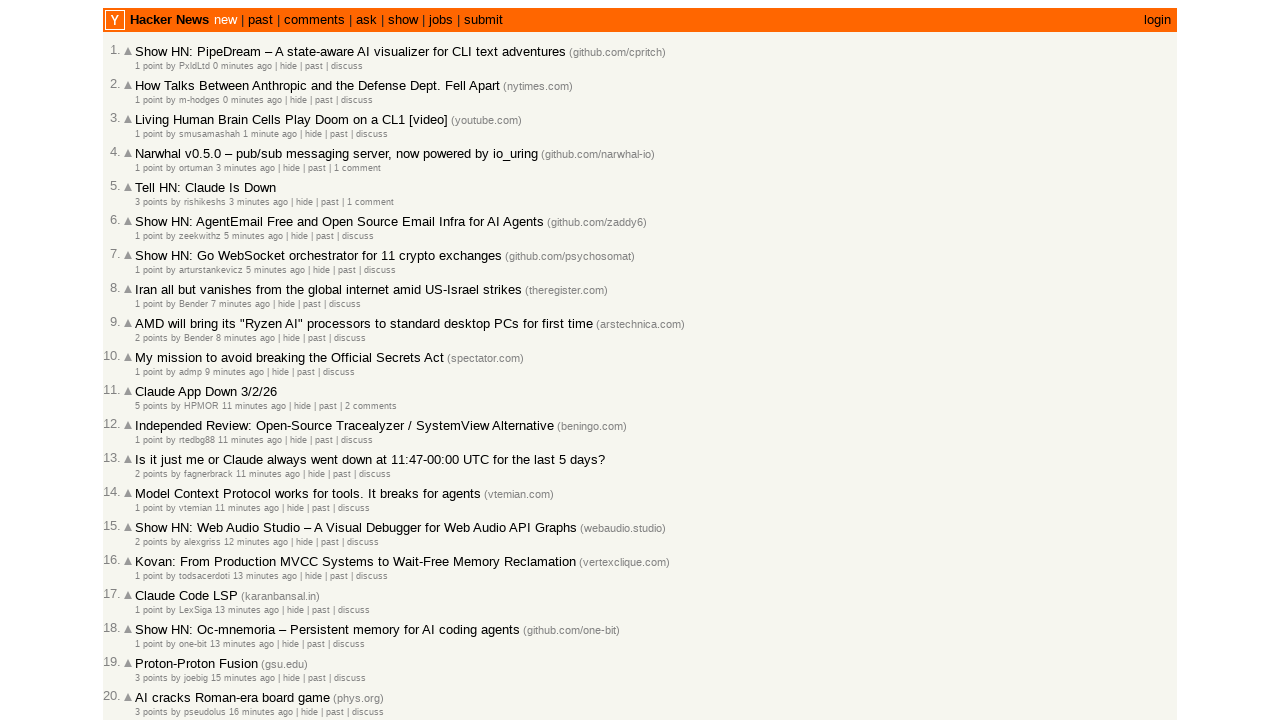

Waited for timestamp elements to load on newest articles page
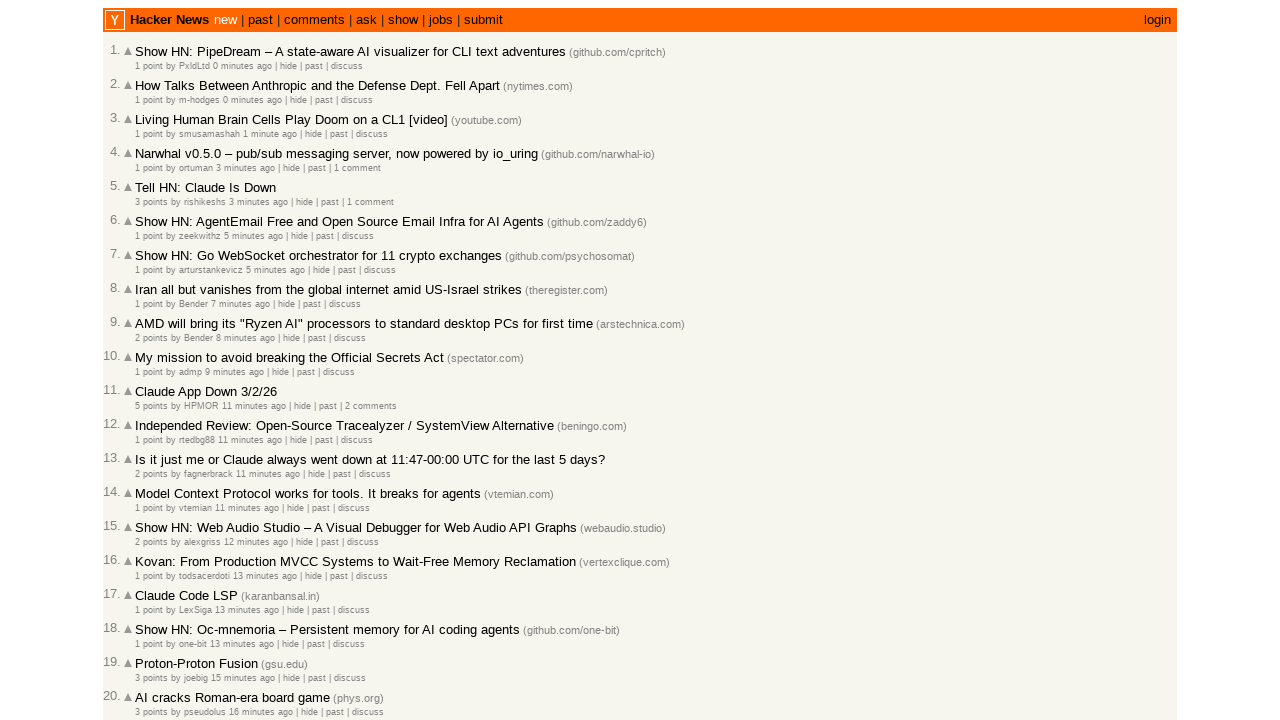

Clicked the first article's timestamp link at (242, 66) on .age >> nth=0 >> a
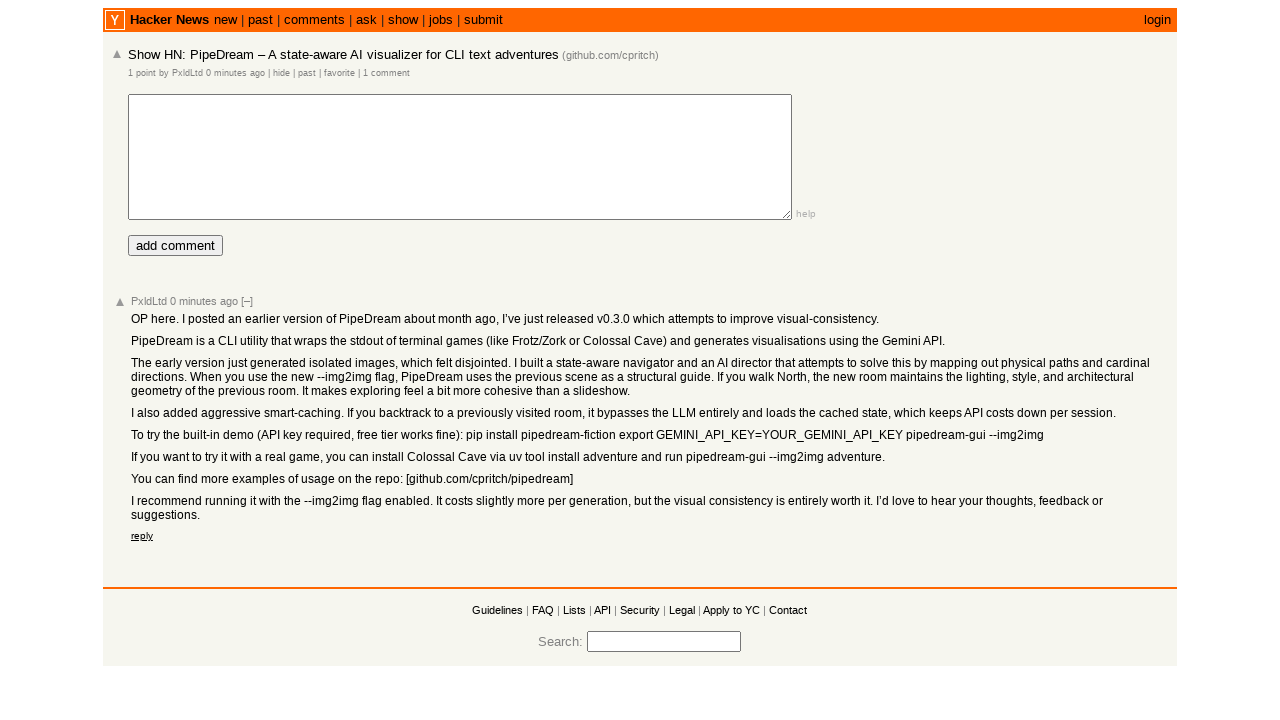

Waited for comment page to fully load
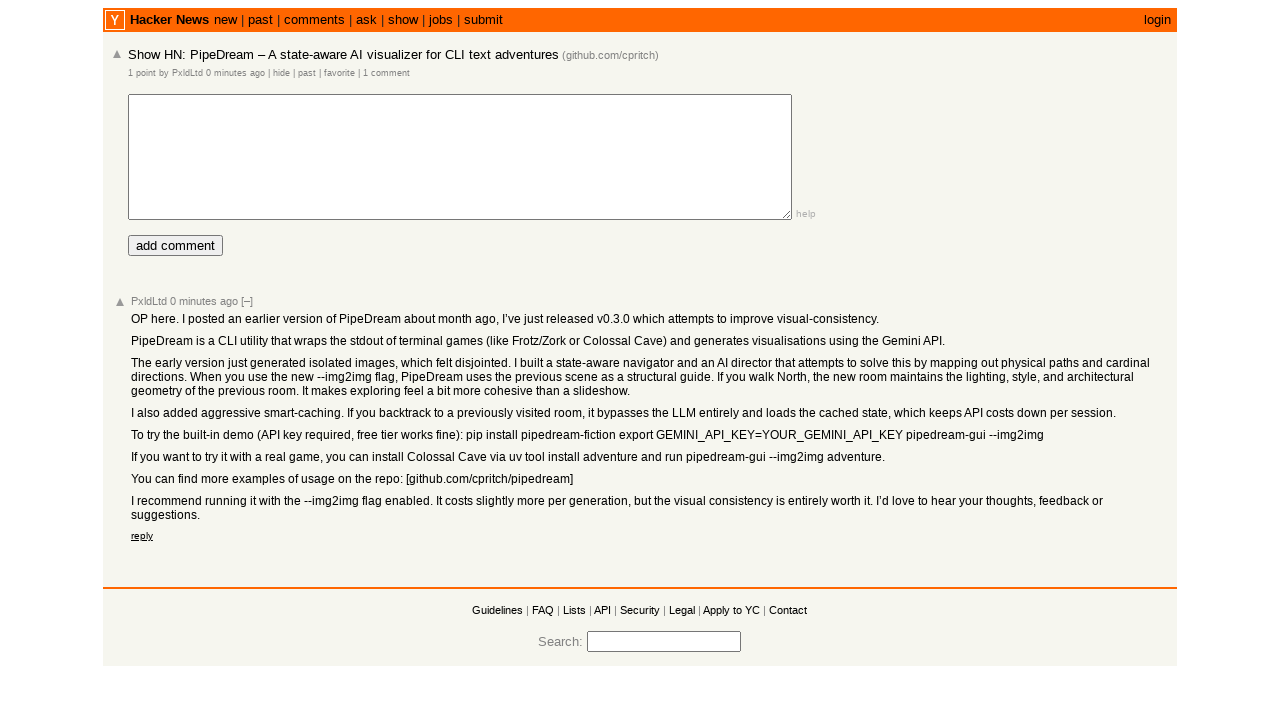

Verified redirect to comment section by confirming 'add comment' button is present
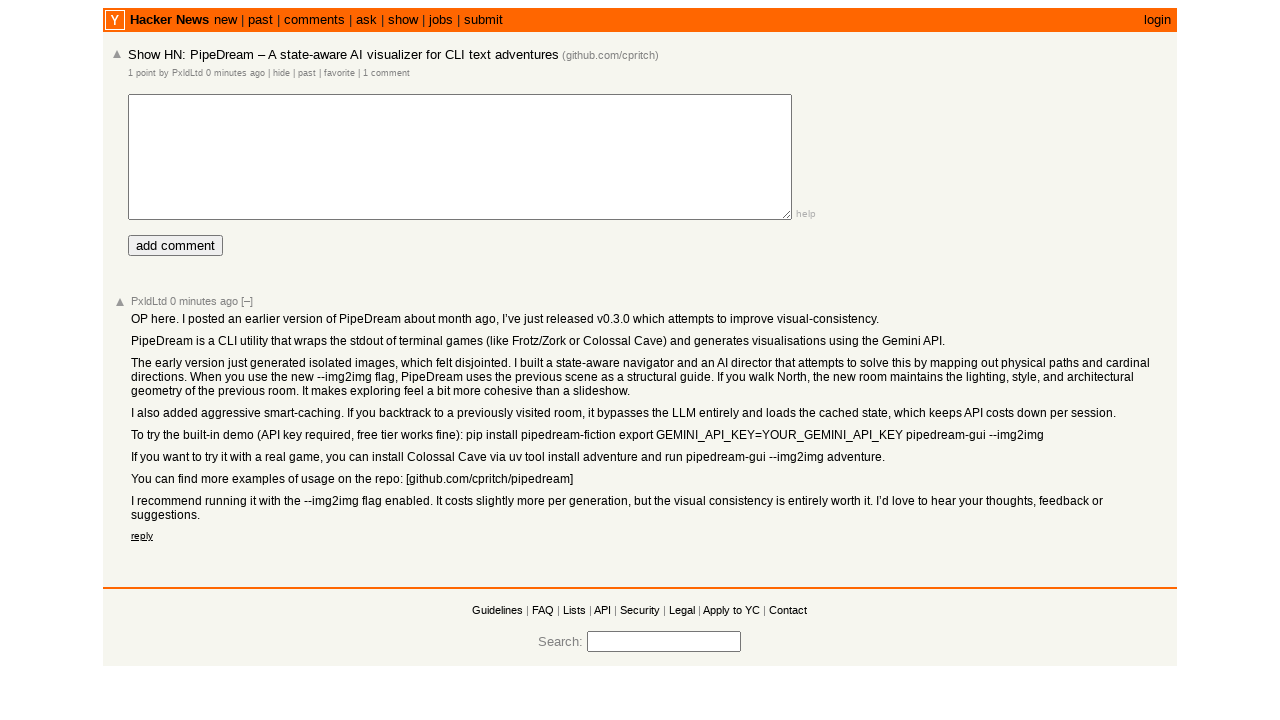

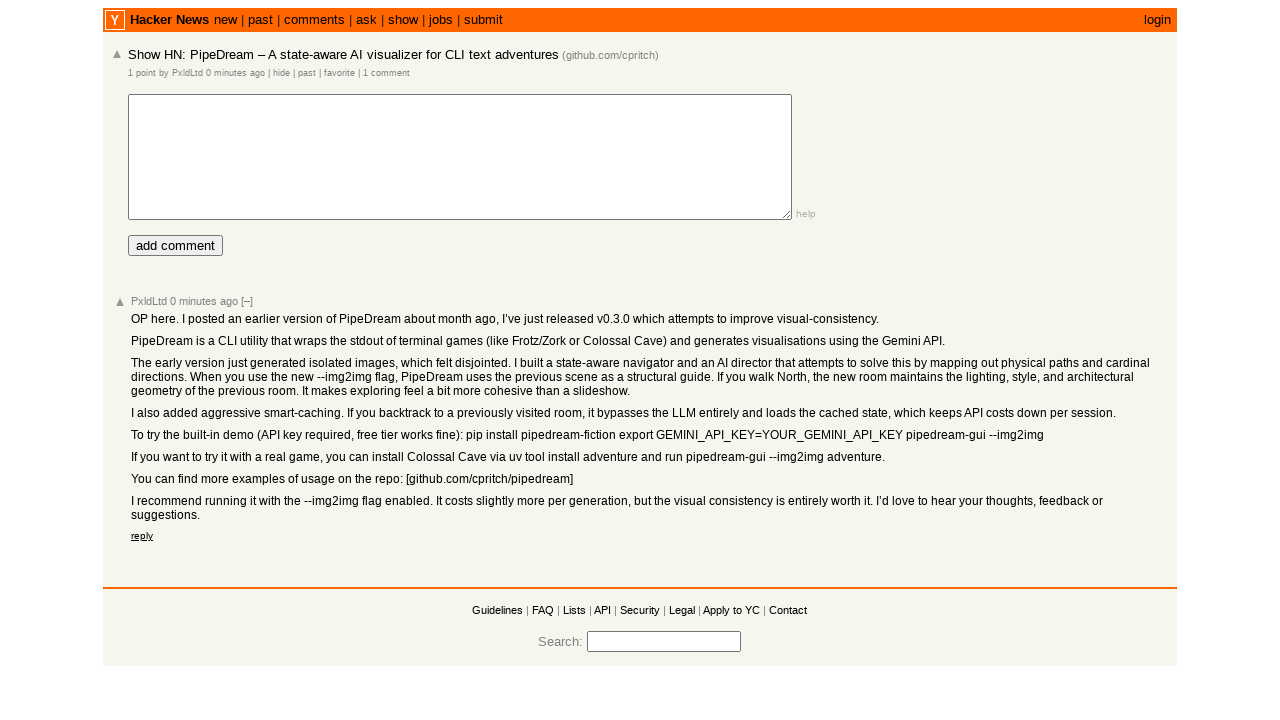